Tests dropdown functionality by clicking the Dropdown link and selecting an option by index

Starting URL: https://practice.cydeo.com/

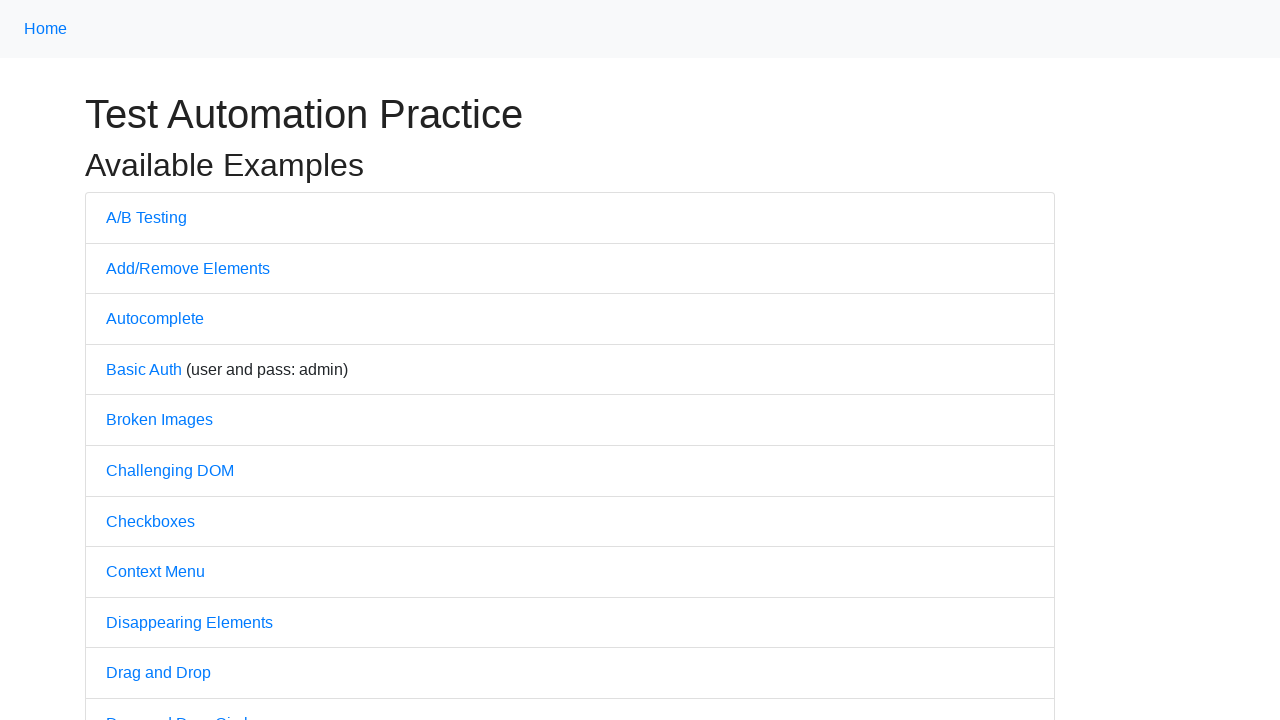

Clicked on Dropdown link at (143, 360) on text='Dropdown'
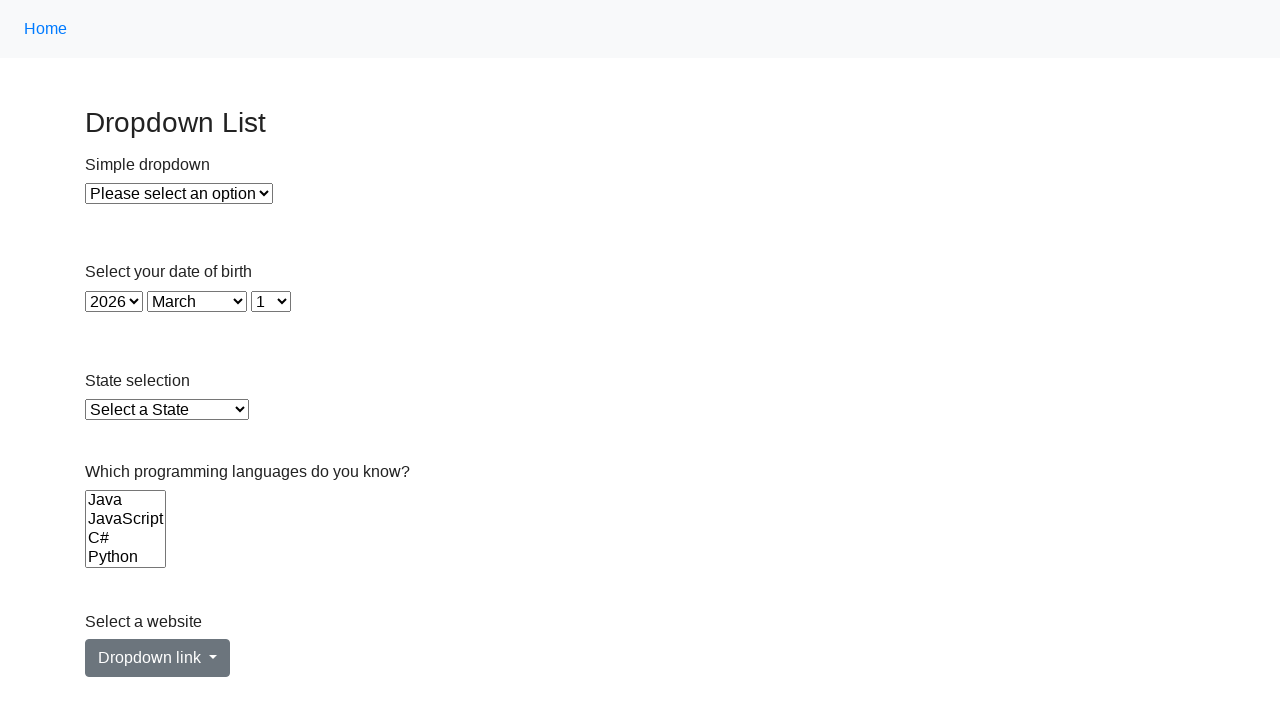

Selected option by index 1 from dropdown on xpath=//select[@id='dropdown']
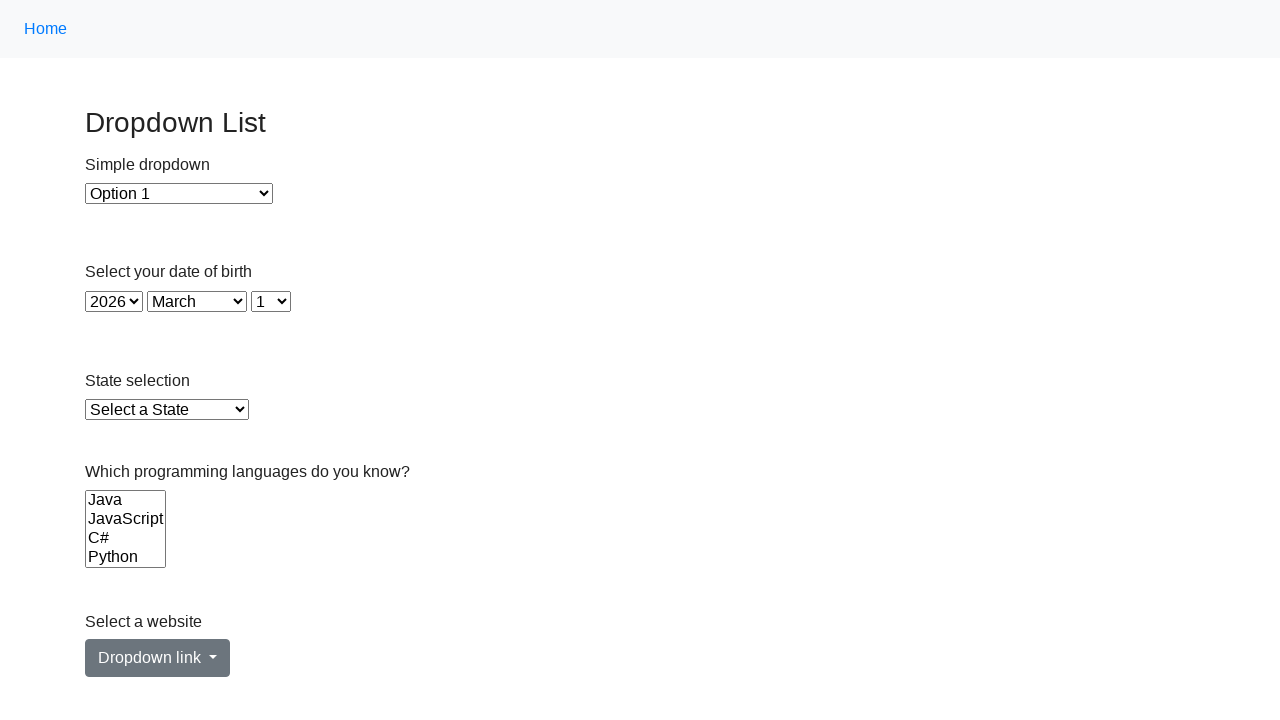

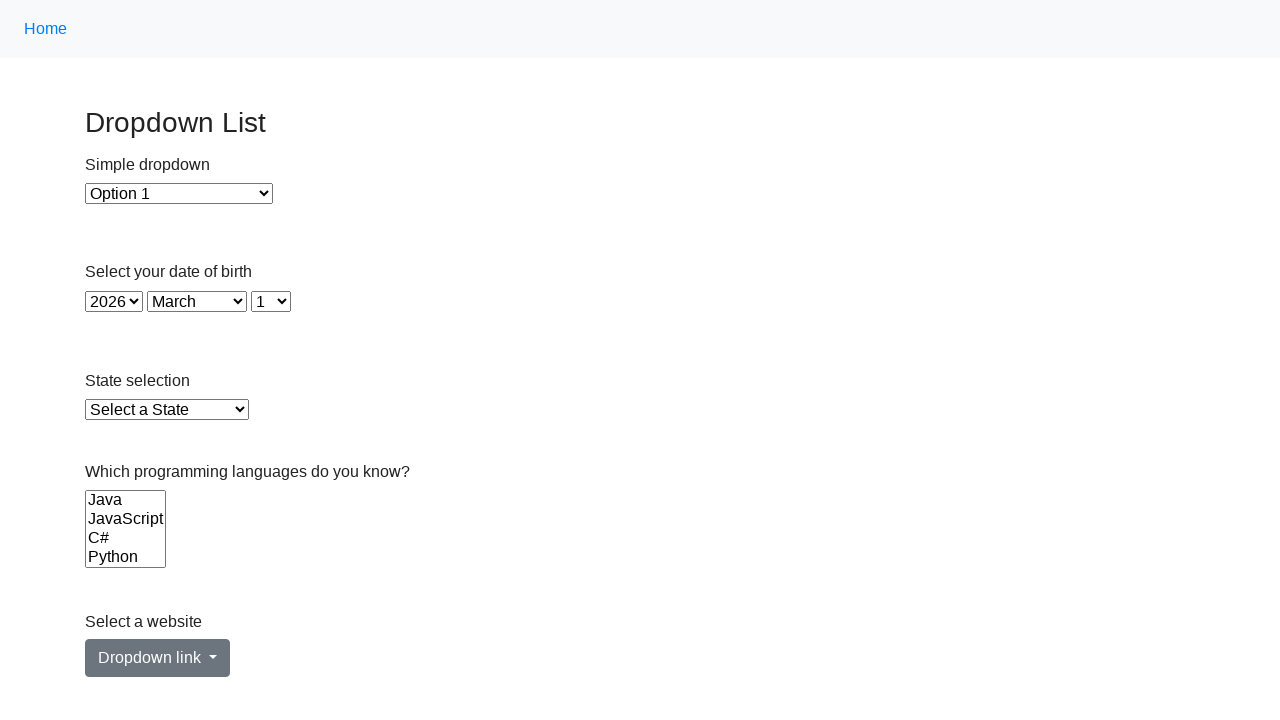